Tests removing the disabled attribute from form fields within an iframe and submitting form data

Starting URL: https://www.w3schools.com/tags/tryit.asp?filename=tryhtml_input_disabled

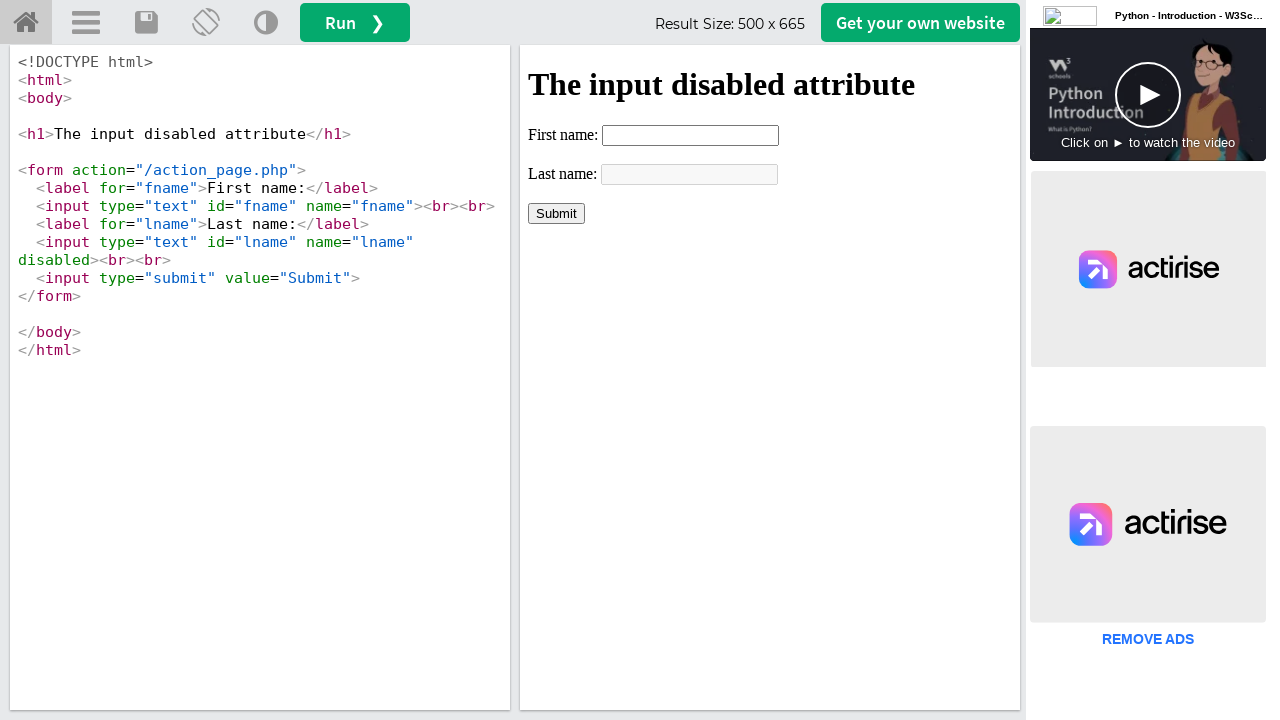

Located iframe with id 'iframeResult'
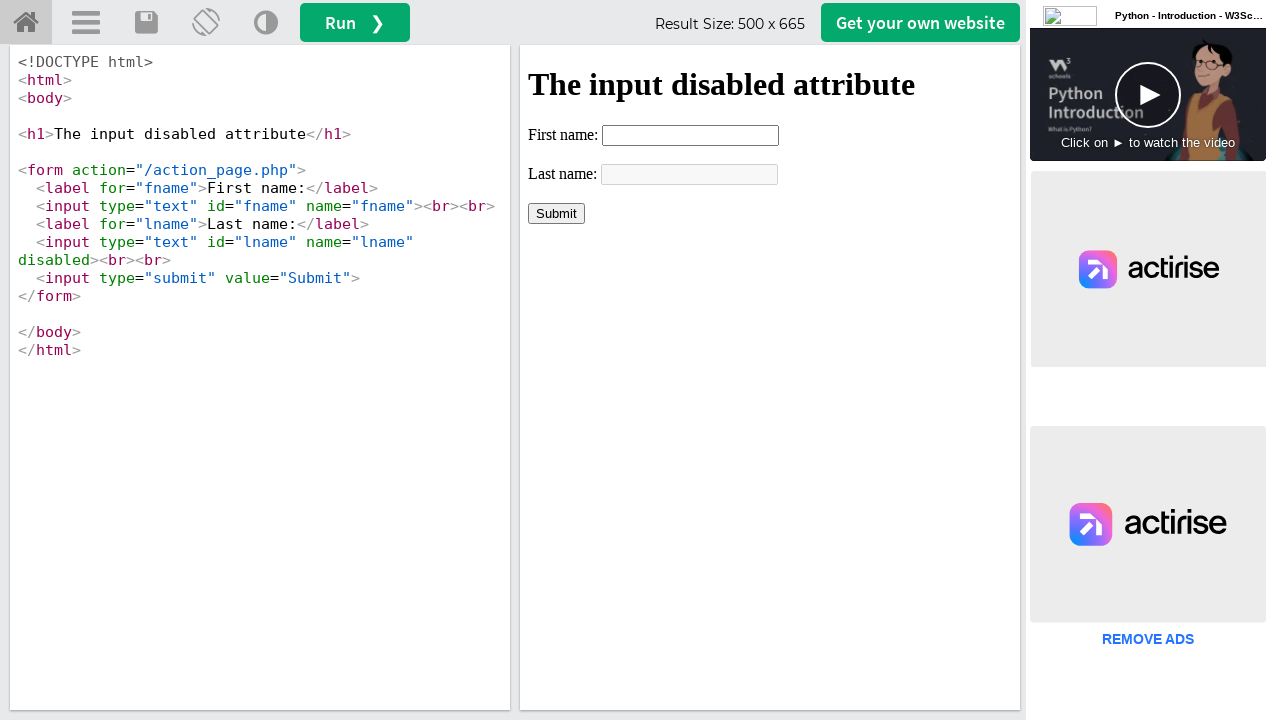

Removed disabled attribute from last name field using JavaScript
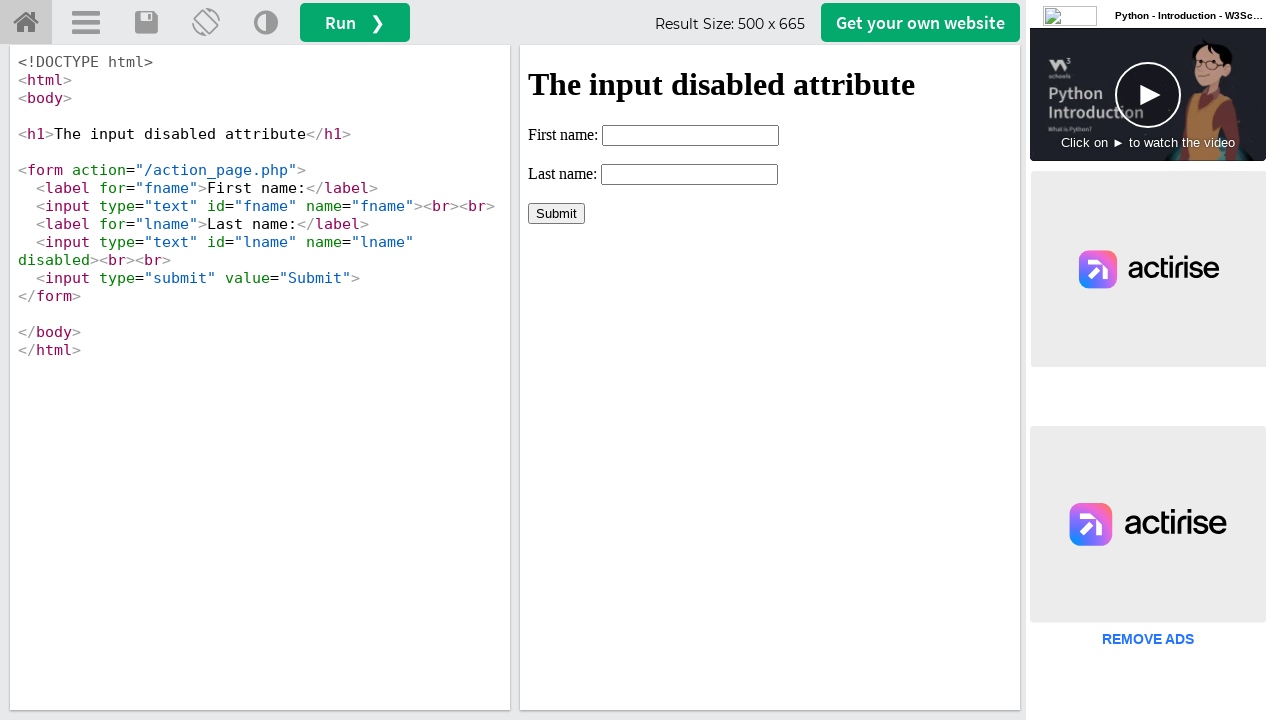

Filled first name field with 'Auto' on xpath=//iframe[@id='iframeResult'] >> internal:control=enter-frame >> xpath=//in
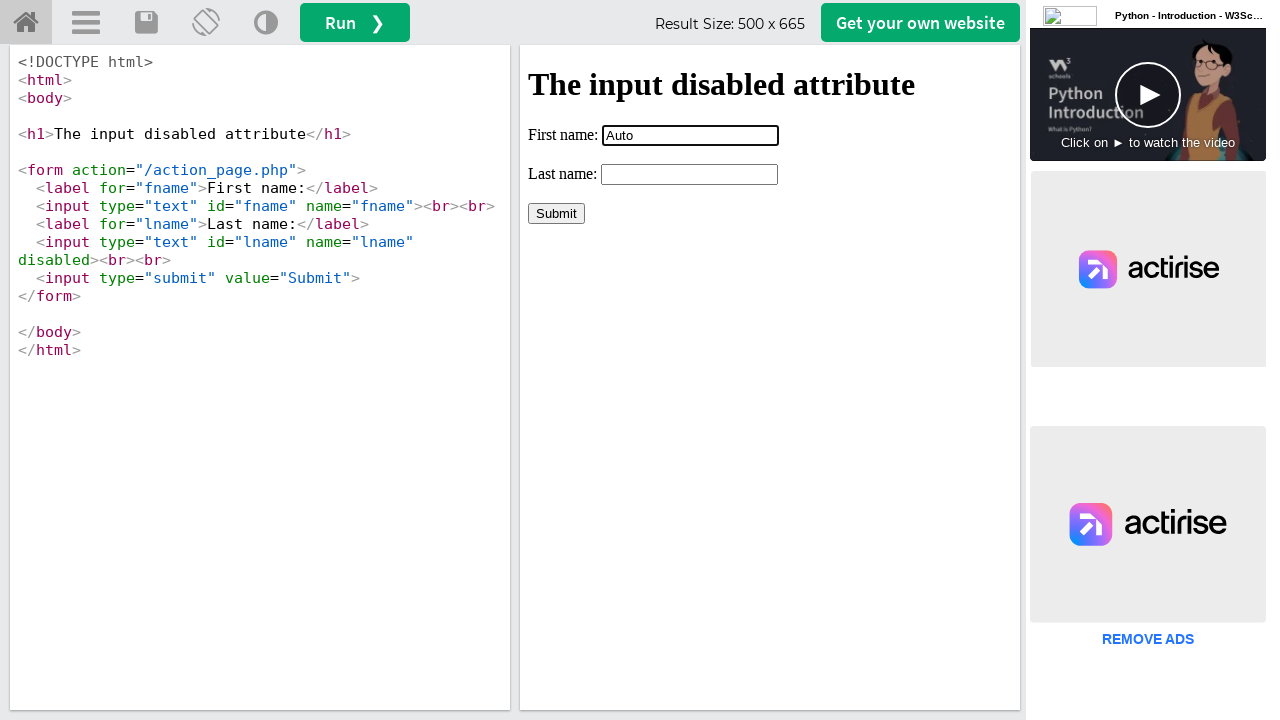

Filled last name field with 'Test' on xpath=//iframe[@id='iframeResult'] >> internal:control=enter-frame >> xpath=//in
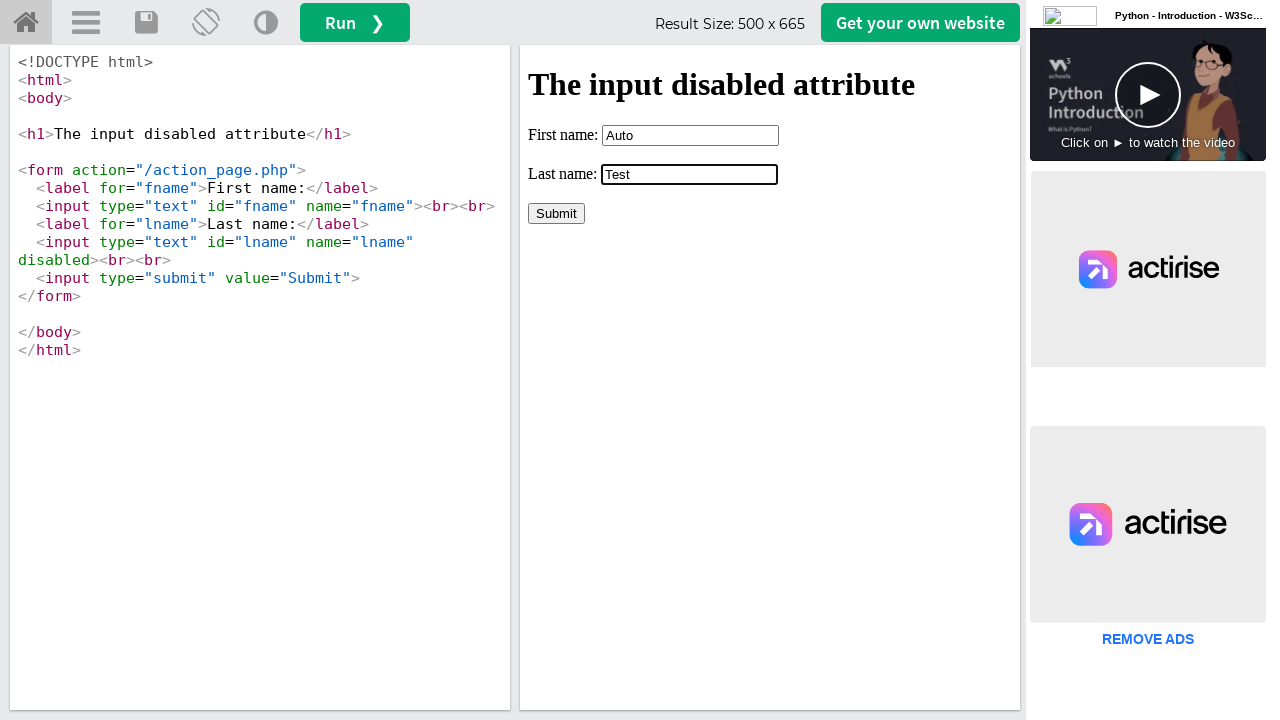

Clicked Submit button to submit form data at (556, 213) on xpath=//iframe[@id='iframeResult'] >> internal:control=enter-frame >> xpath=//in
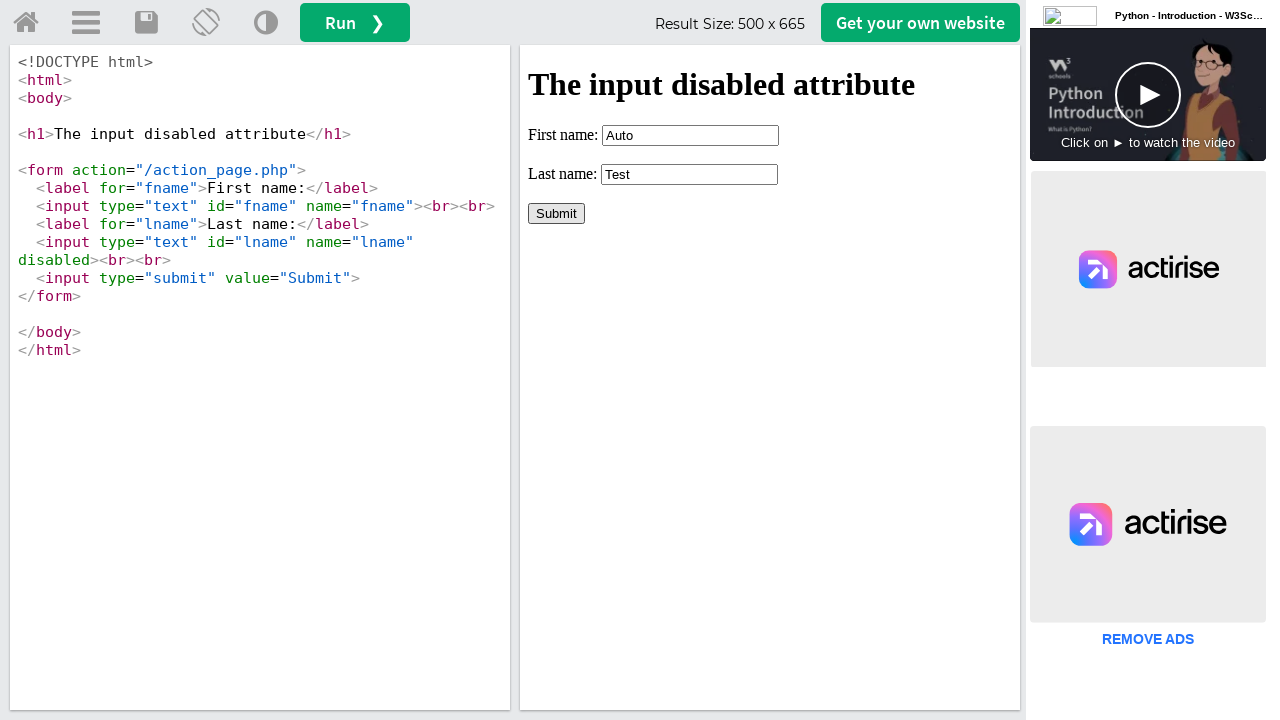

Verified form submission result showing 'fname=Auto&lname=Test'
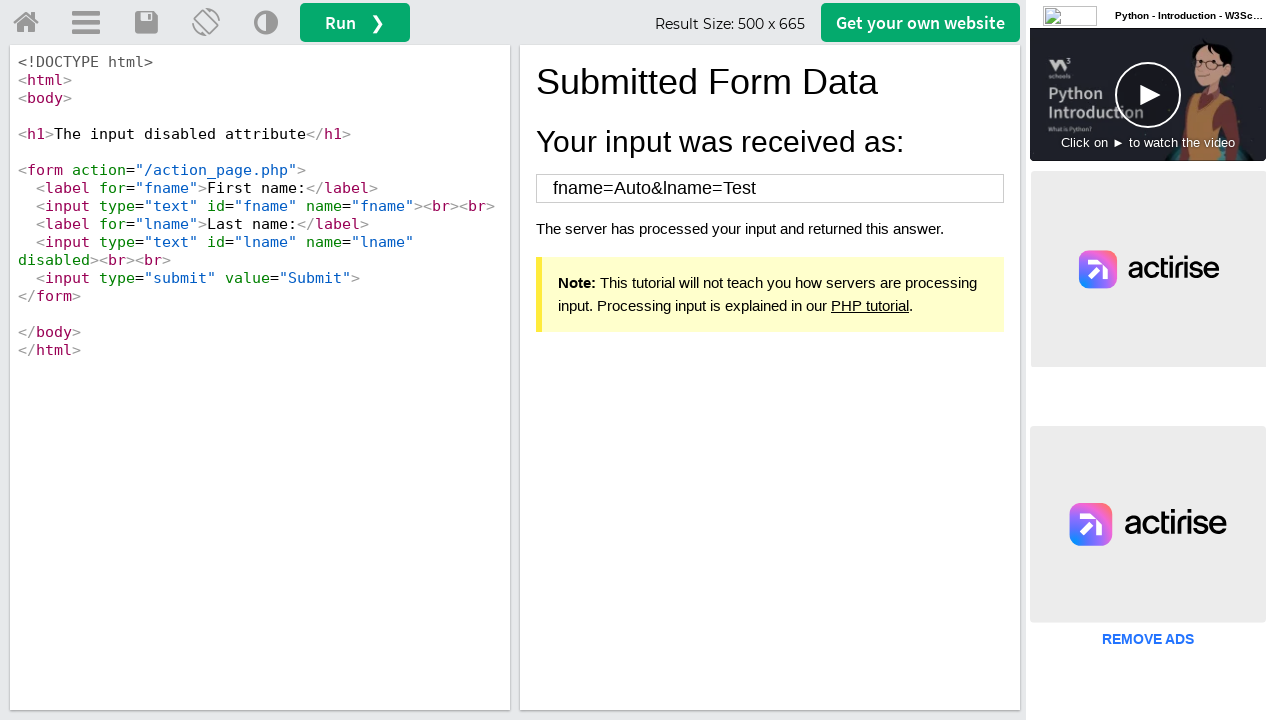

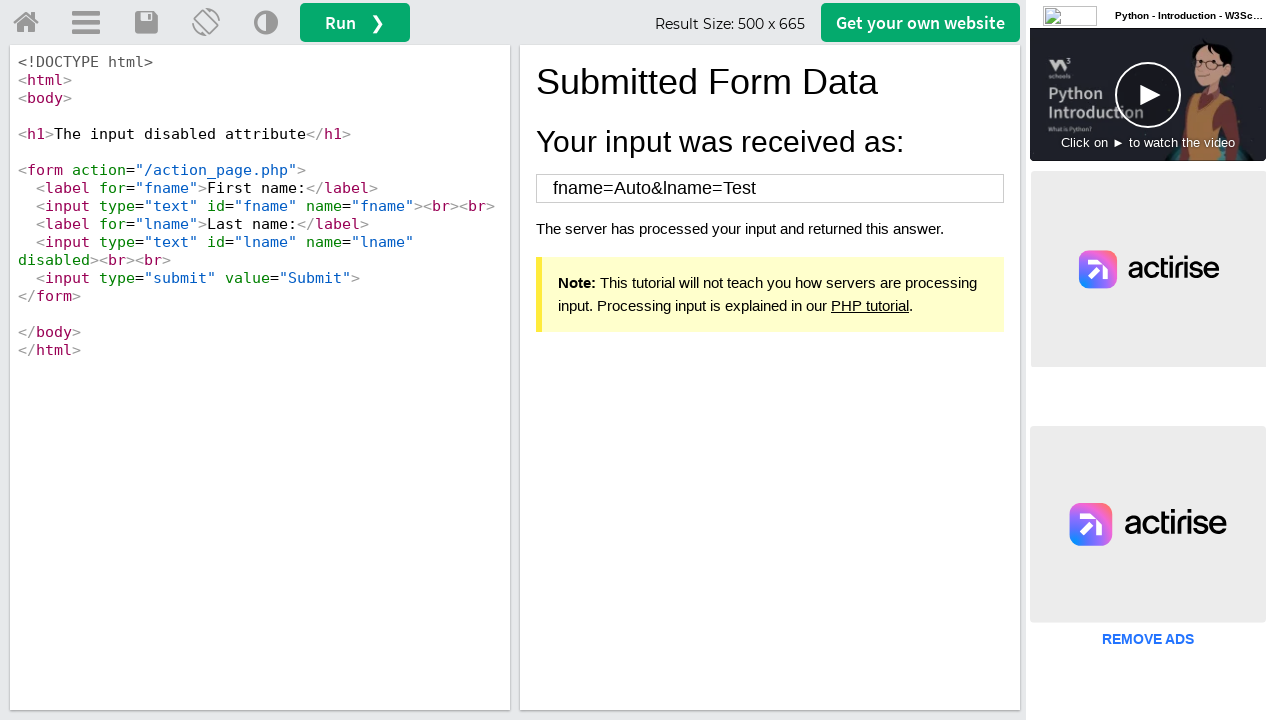